Tests drag and drop functionality on jQueryUI demo page by dragging an element and dropping it onto a target droppable area

Starting URL: https://jqueryui.com/droppable/

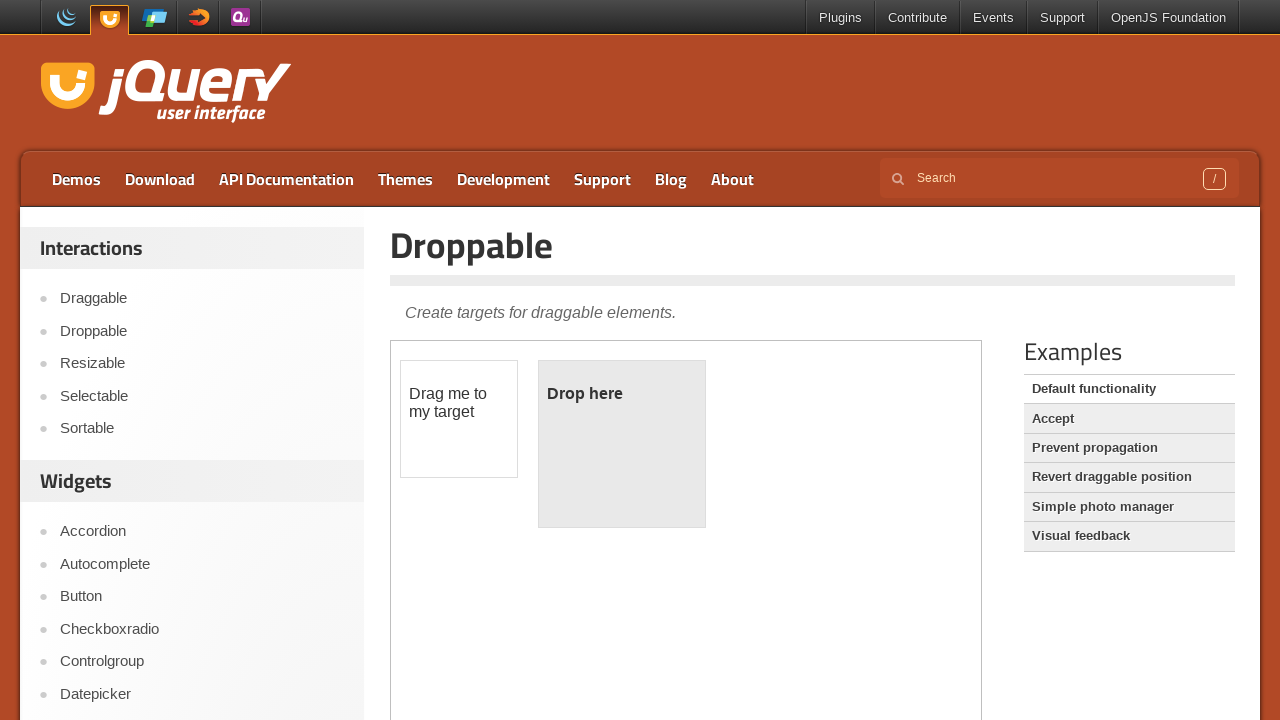

Selected the first iframe containing the droppable demo
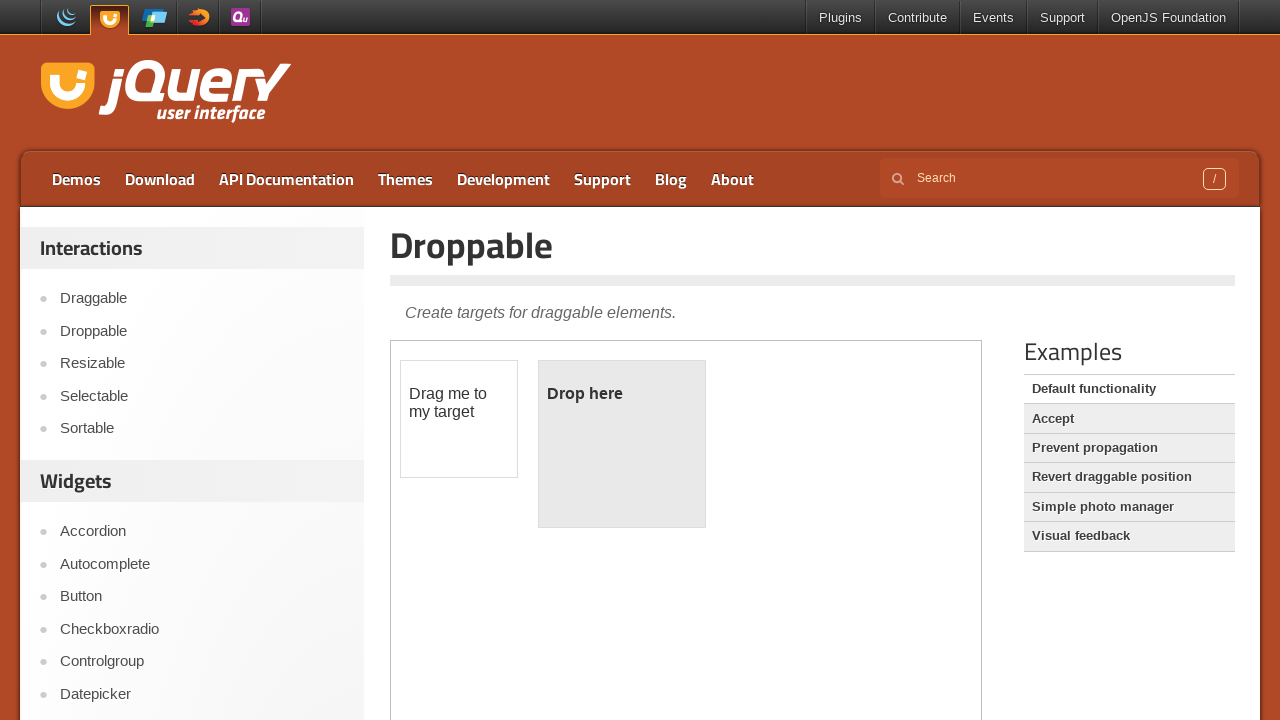

Located the draggable element with id 'draggable'
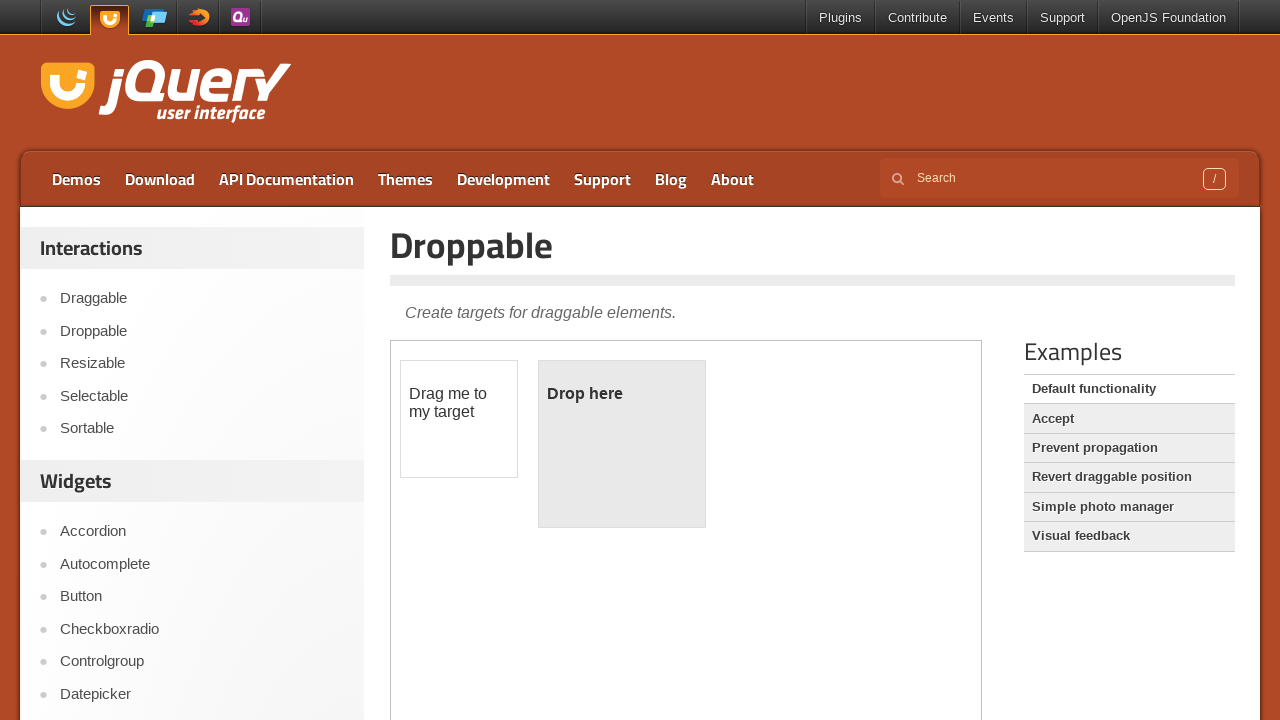

Located the droppable target element with id 'droppable'
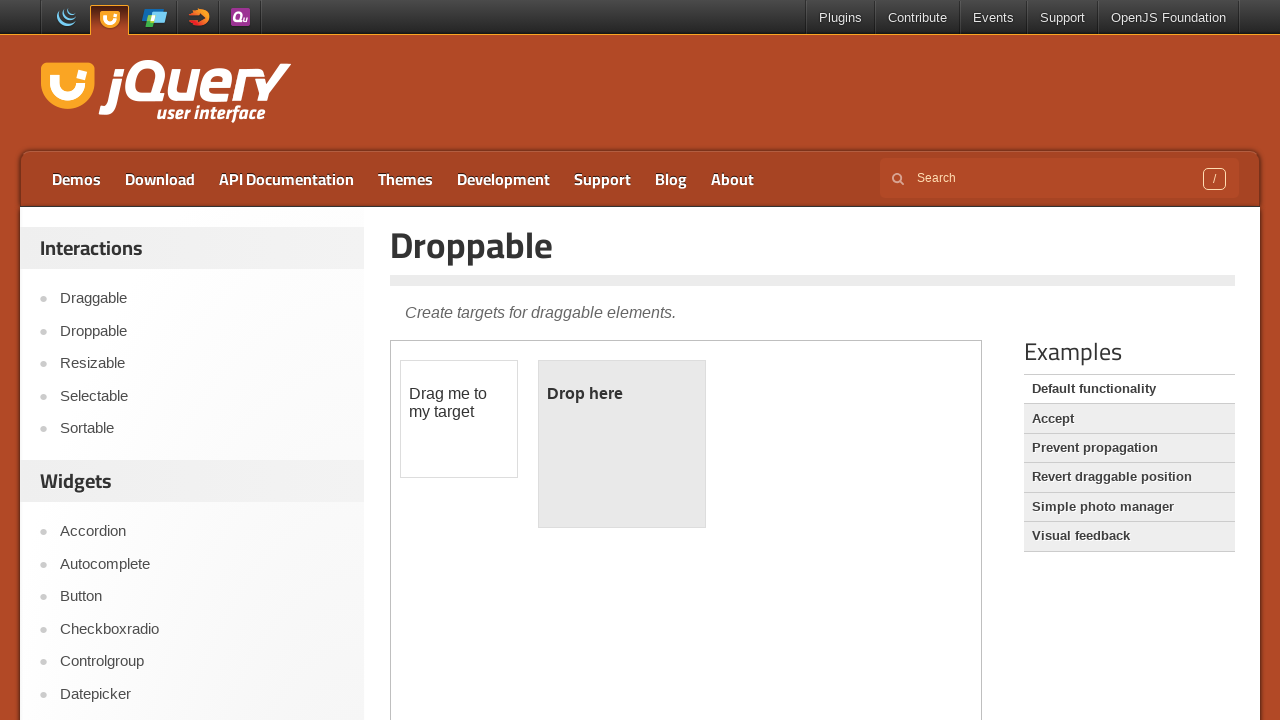

Dragged the draggable element and dropped it onto the droppable area at (622, 444)
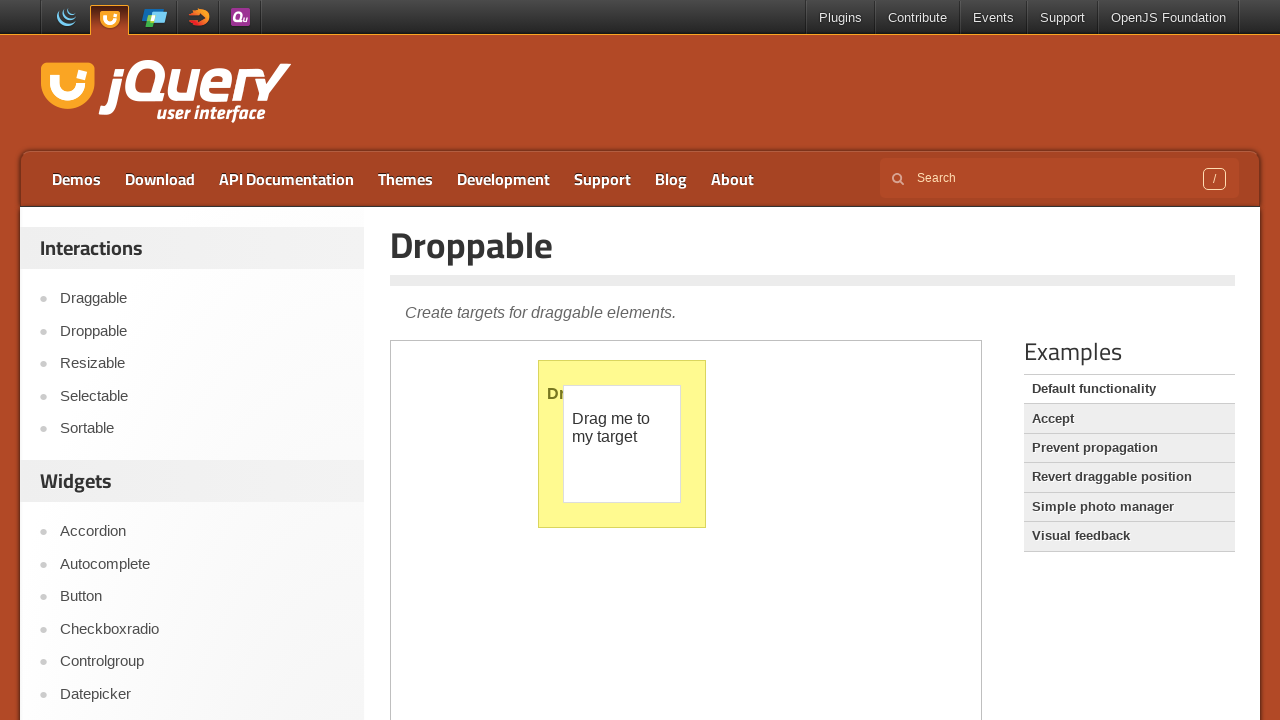

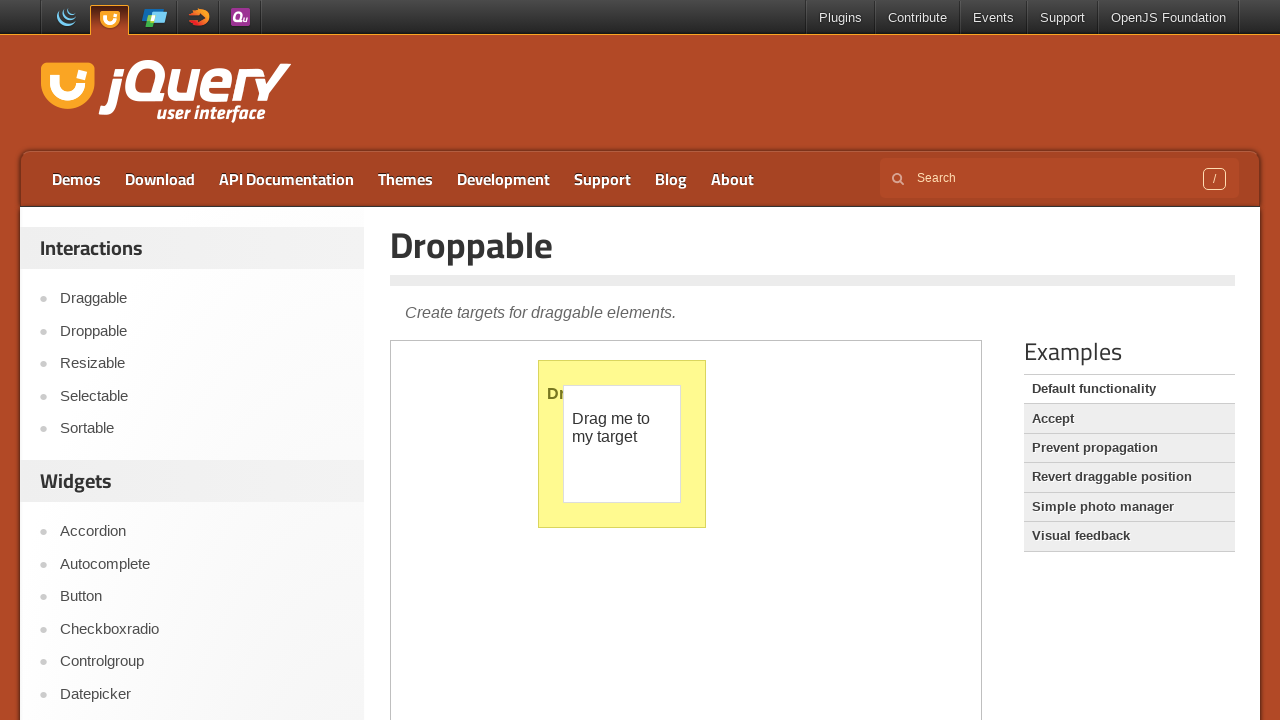